Tests registration form by filling in first name, last name, and email fields, then submitting the form and verifying success message

Starting URL: http://suninjuly.github.io/registration1.html

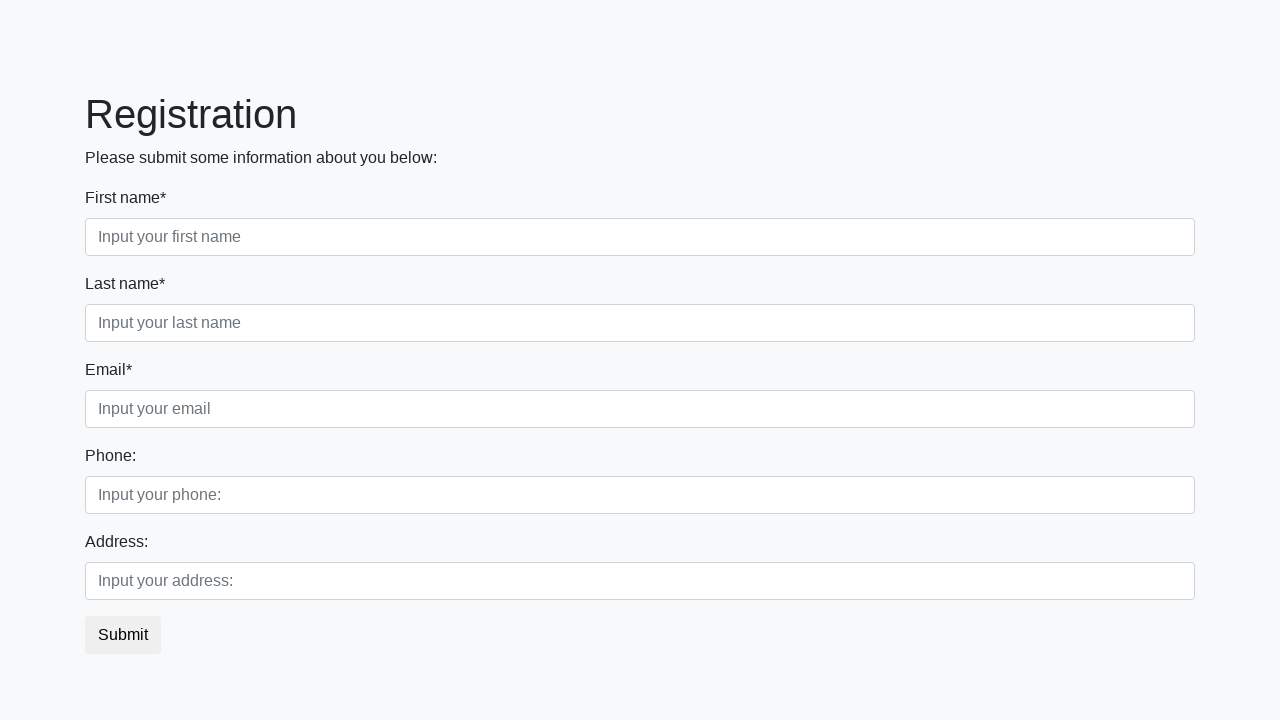

Filled first name field with 'Ivan' on .first_block .form-group.first_class > .form-control.first
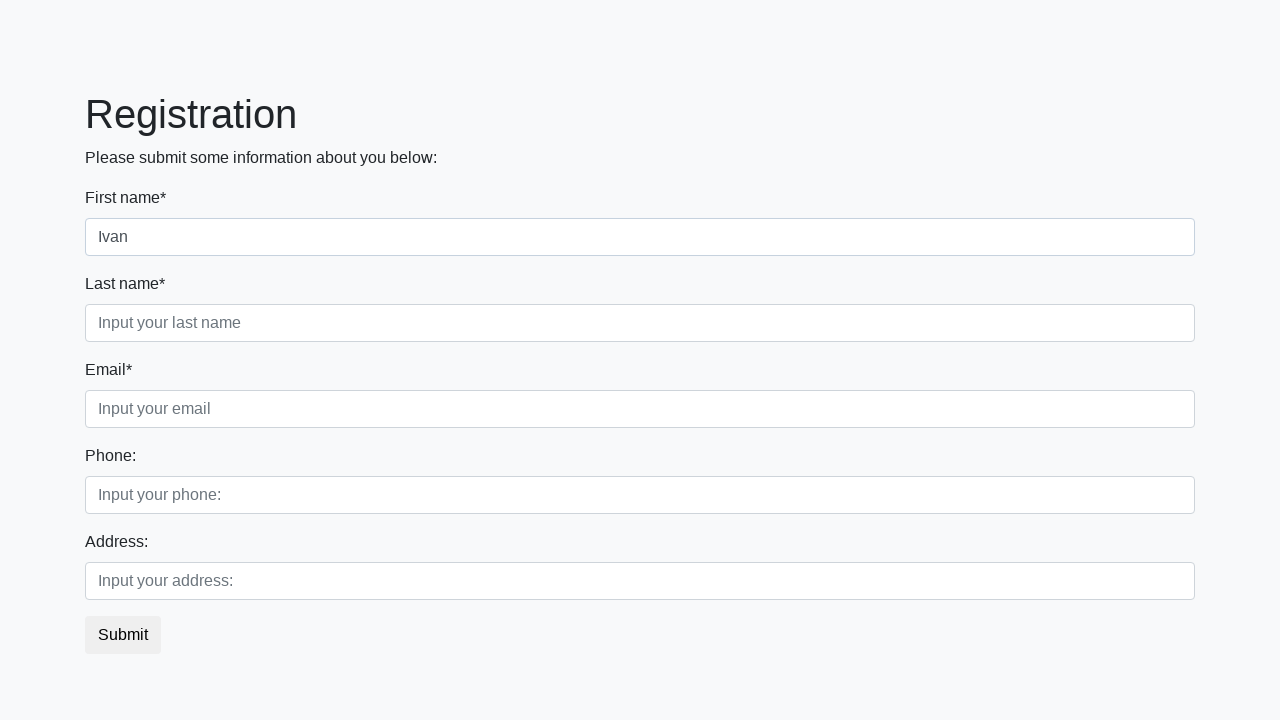

Filled last name field with 'Petrov' on .first_block .form-group.second_class > .form-control.second
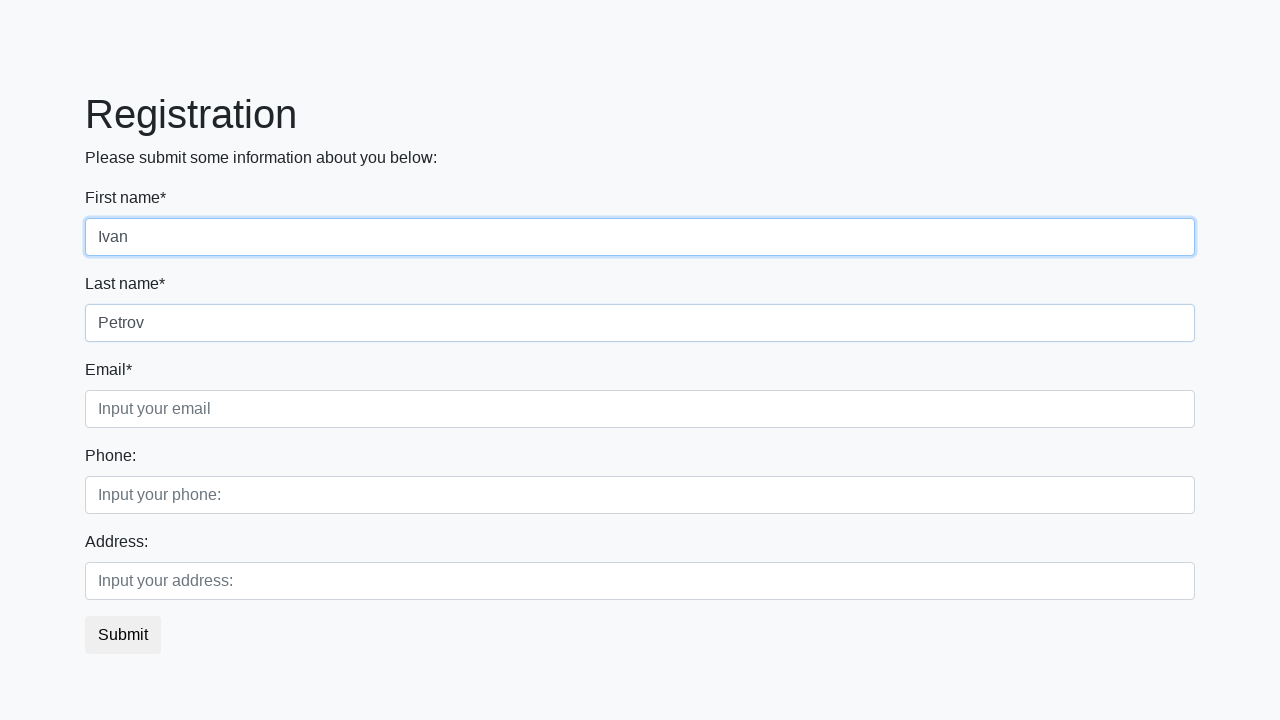

Filled email field with 'test@test.com' on .first_block .form-group.third_class > .form-control.third
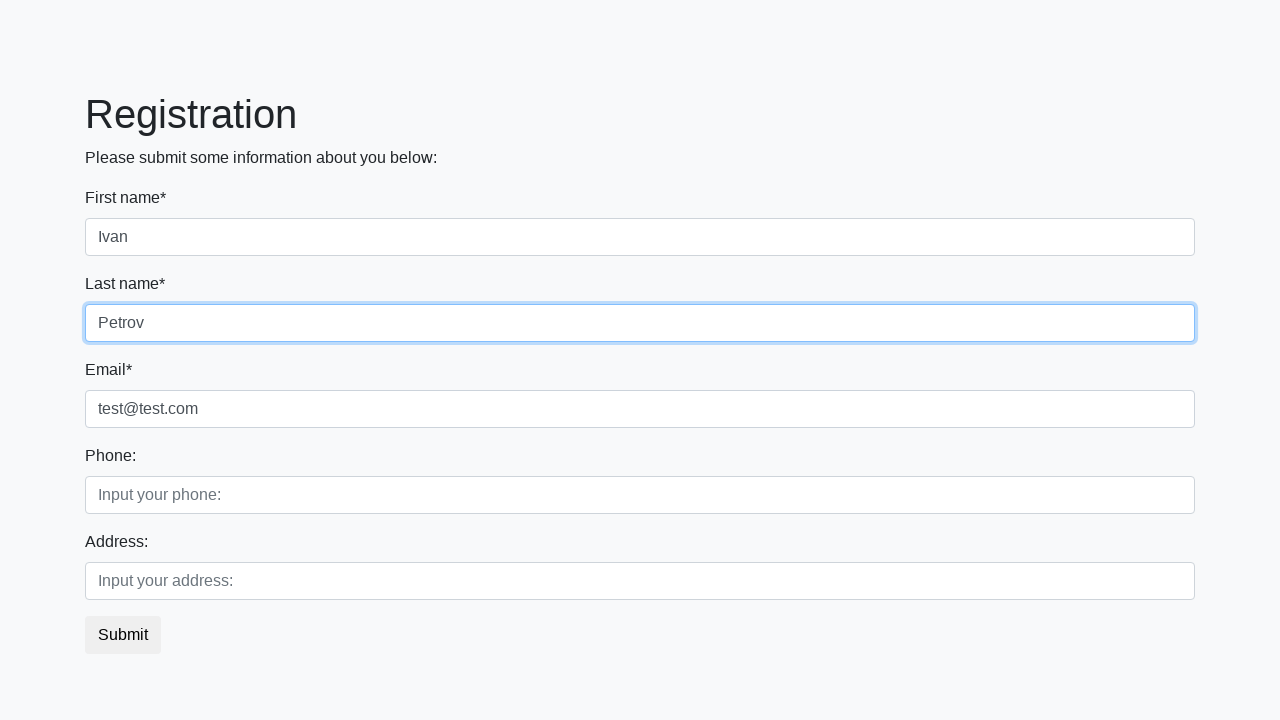

Clicked submit button to register at (123, 635) on button.btn
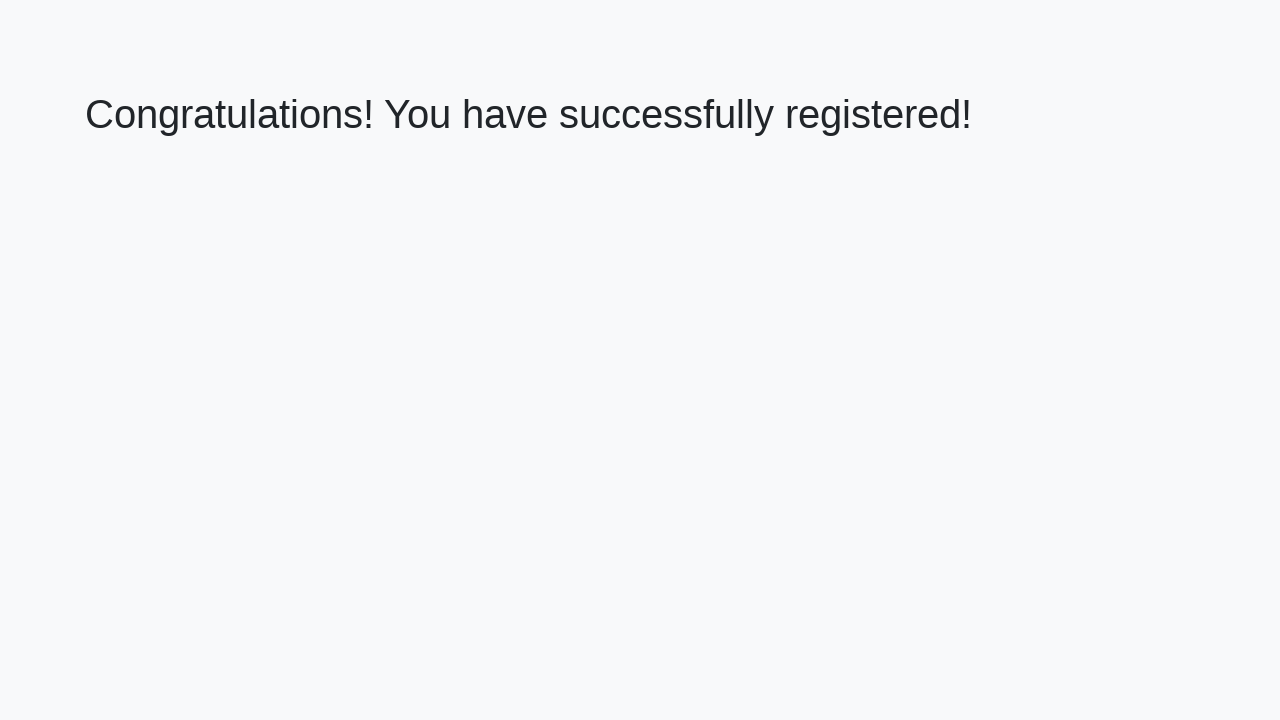

Success message appeared on page
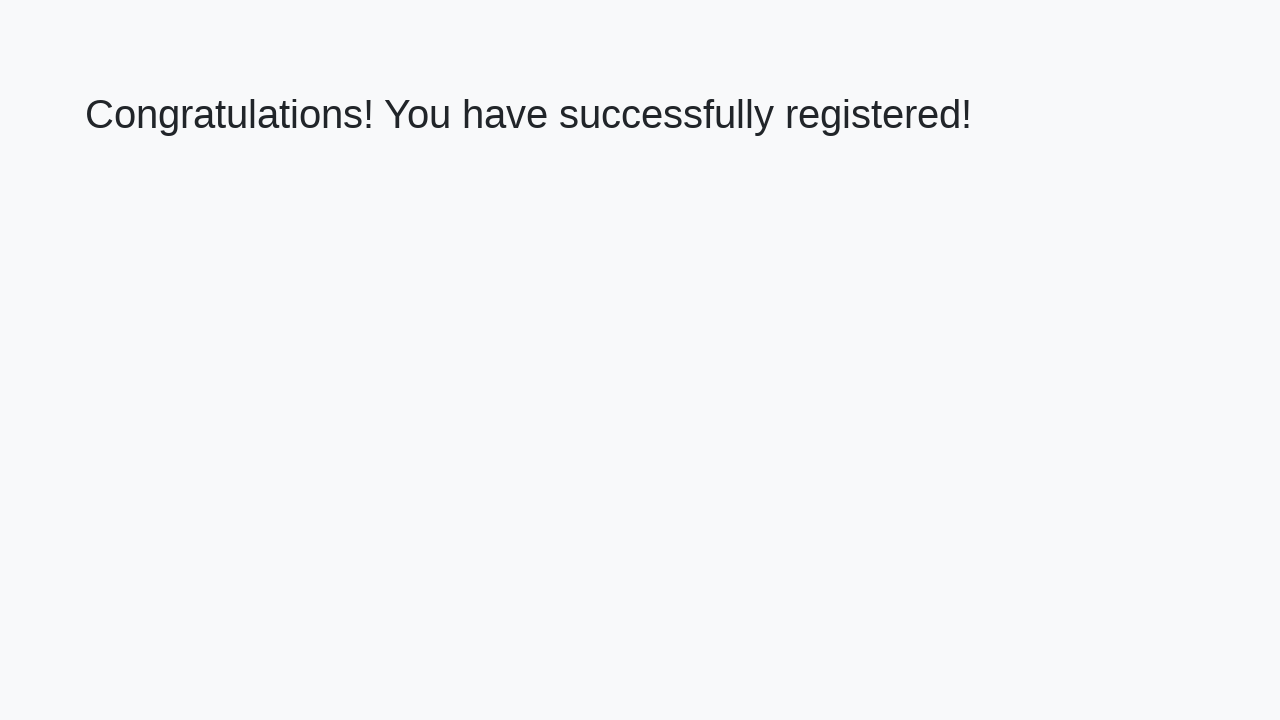

Retrieved success message text: 'Congratulations! You have successfully registered!'
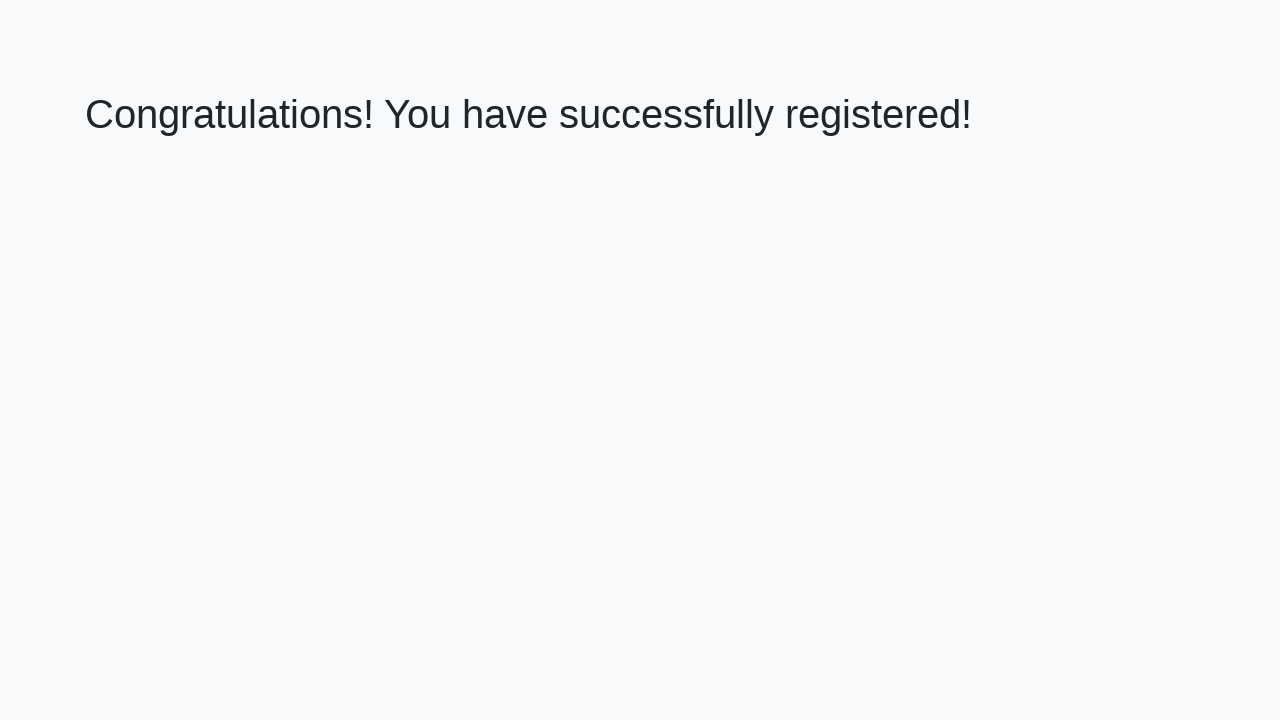

Verified success message matches expected text
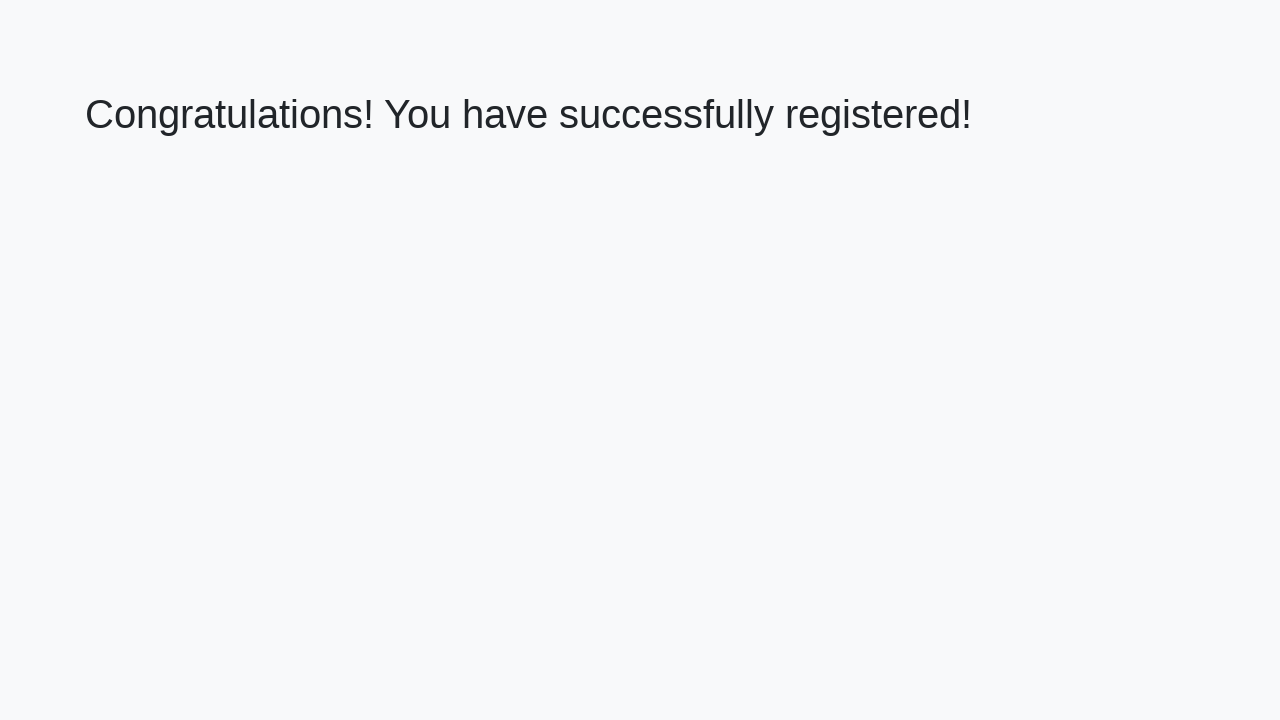

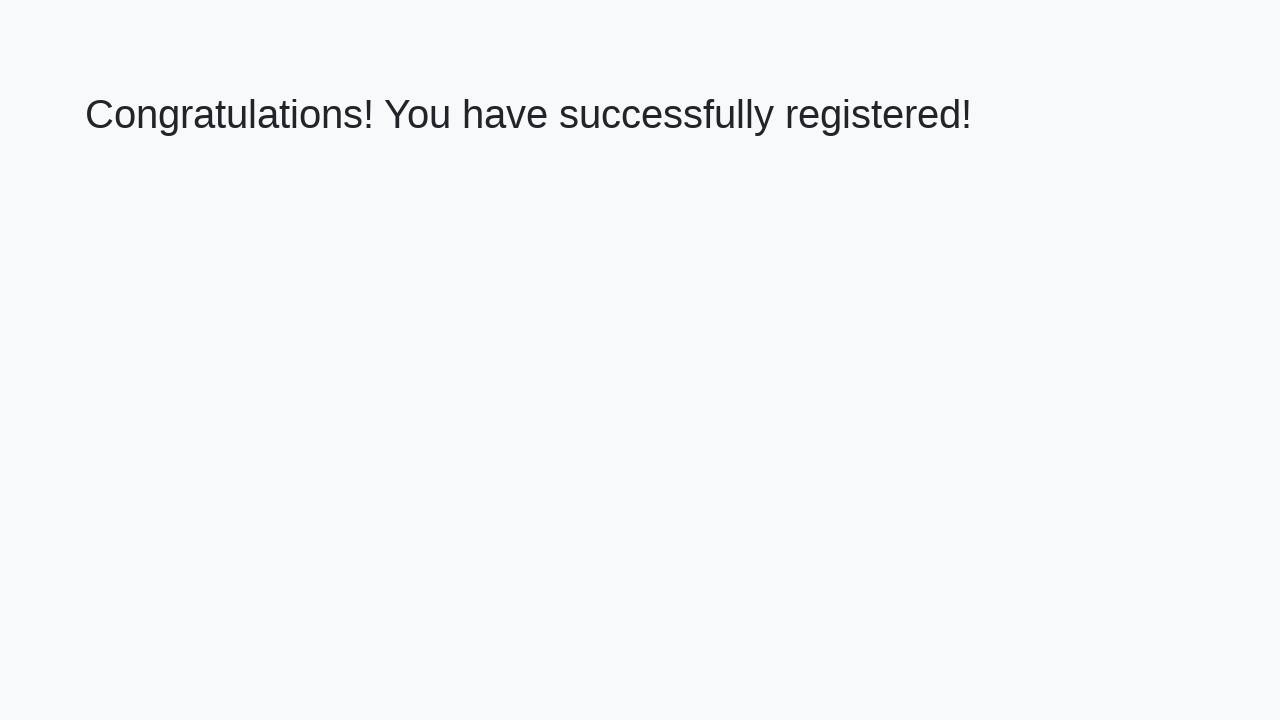